Tests subtraction operation with parentheses by calculating 234823 - (-23094823) on the web calculator

Starting URL: https://web2.0calc.com/

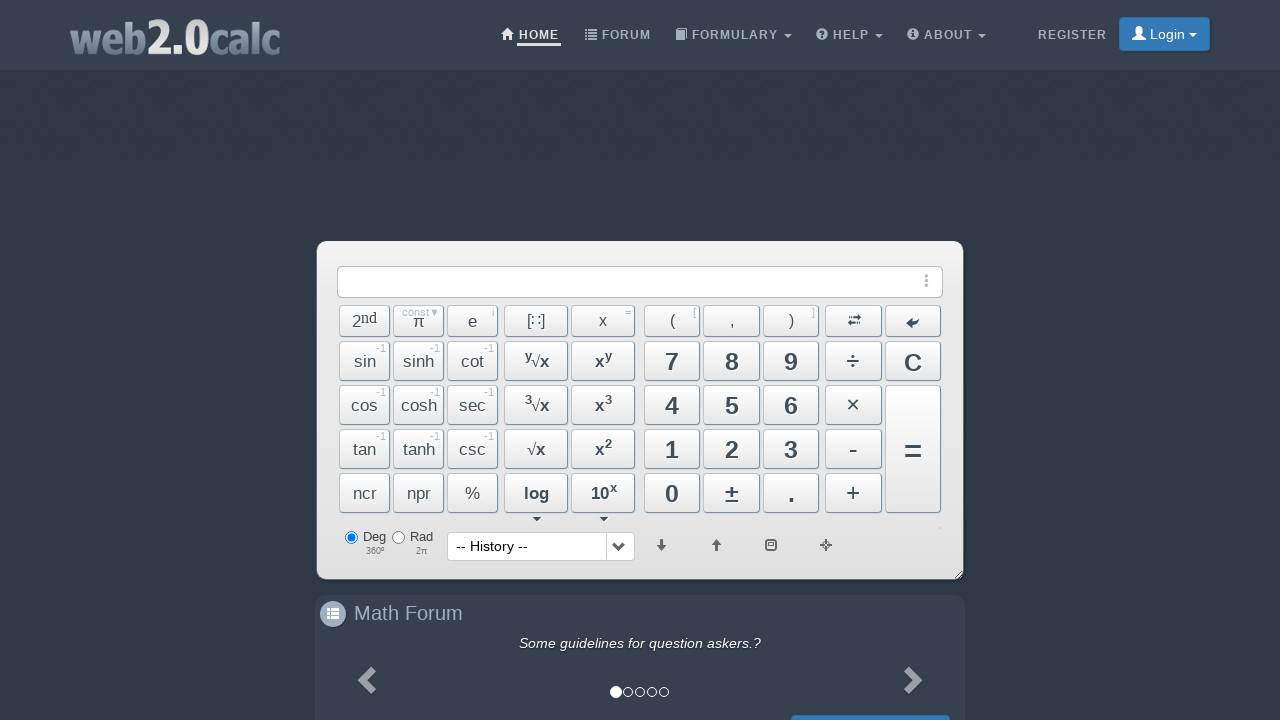

Navigated to web calculator at https://web2.0calc.com/
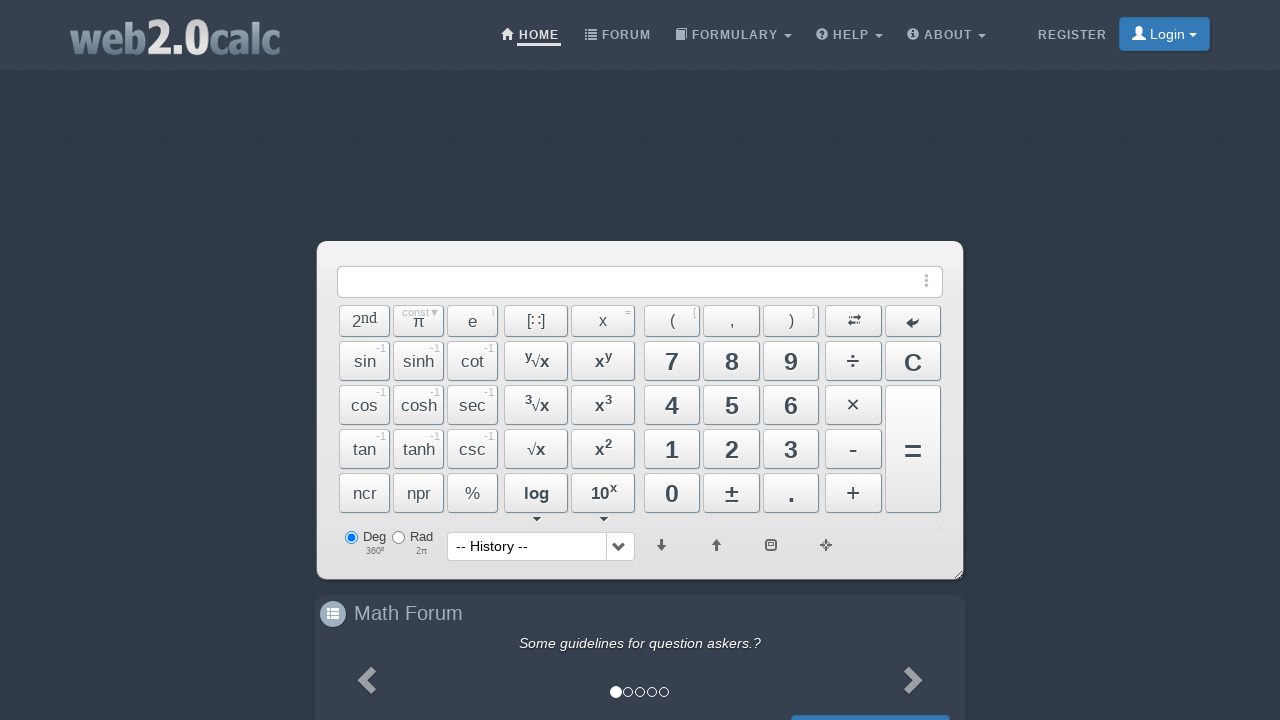

Clicked digit 2 at (732, 449) on #Btn2
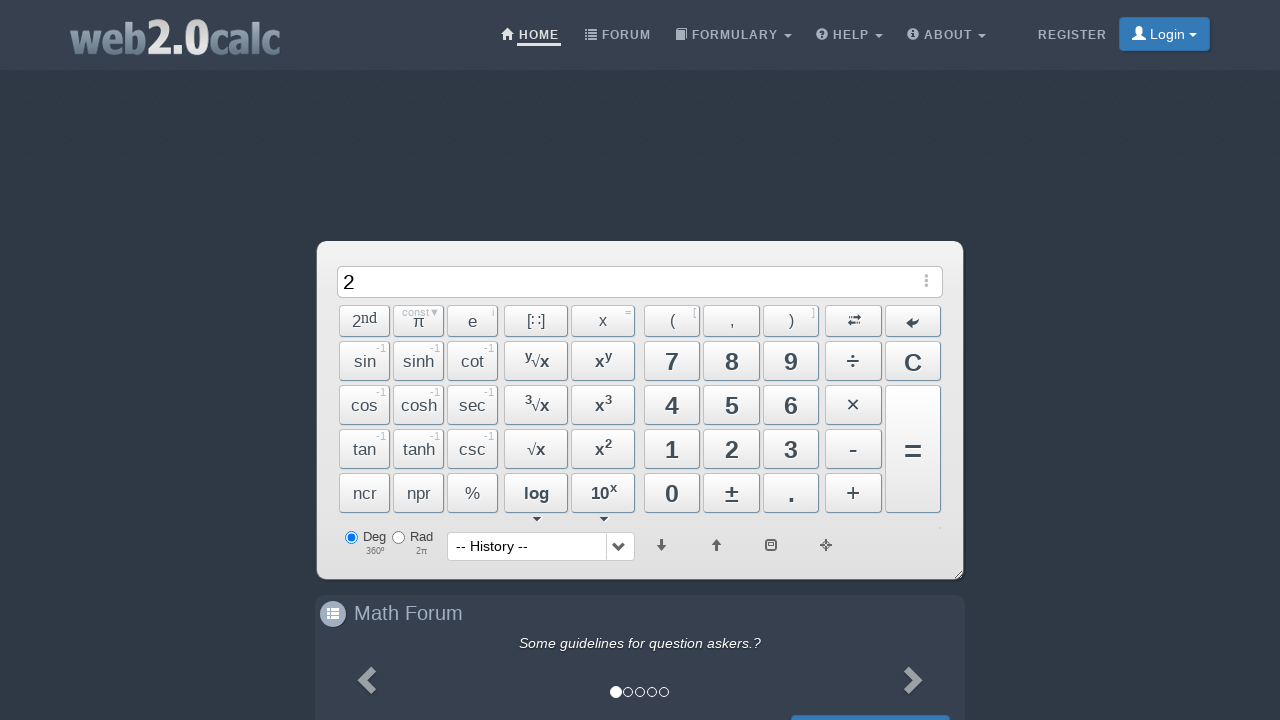

Clicked digit 3 at (791, 449) on #Btn3
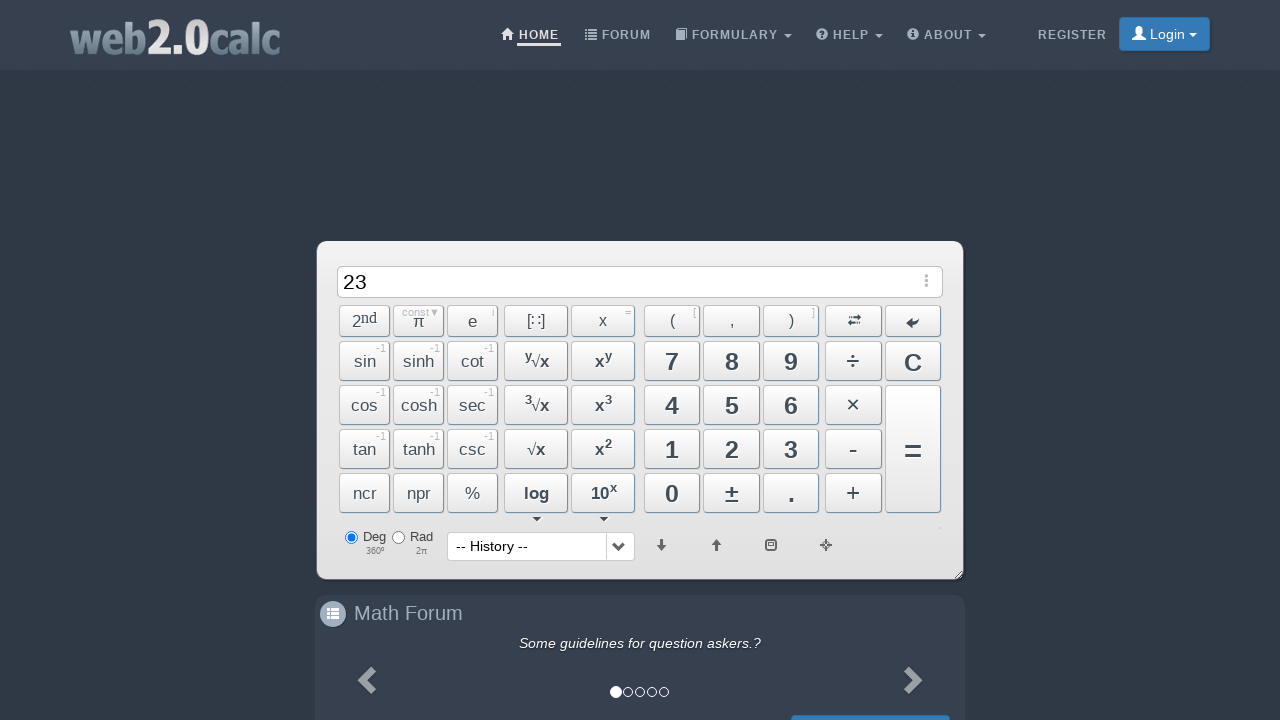

Clicked digit 4 at (672, 405) on #Btn4
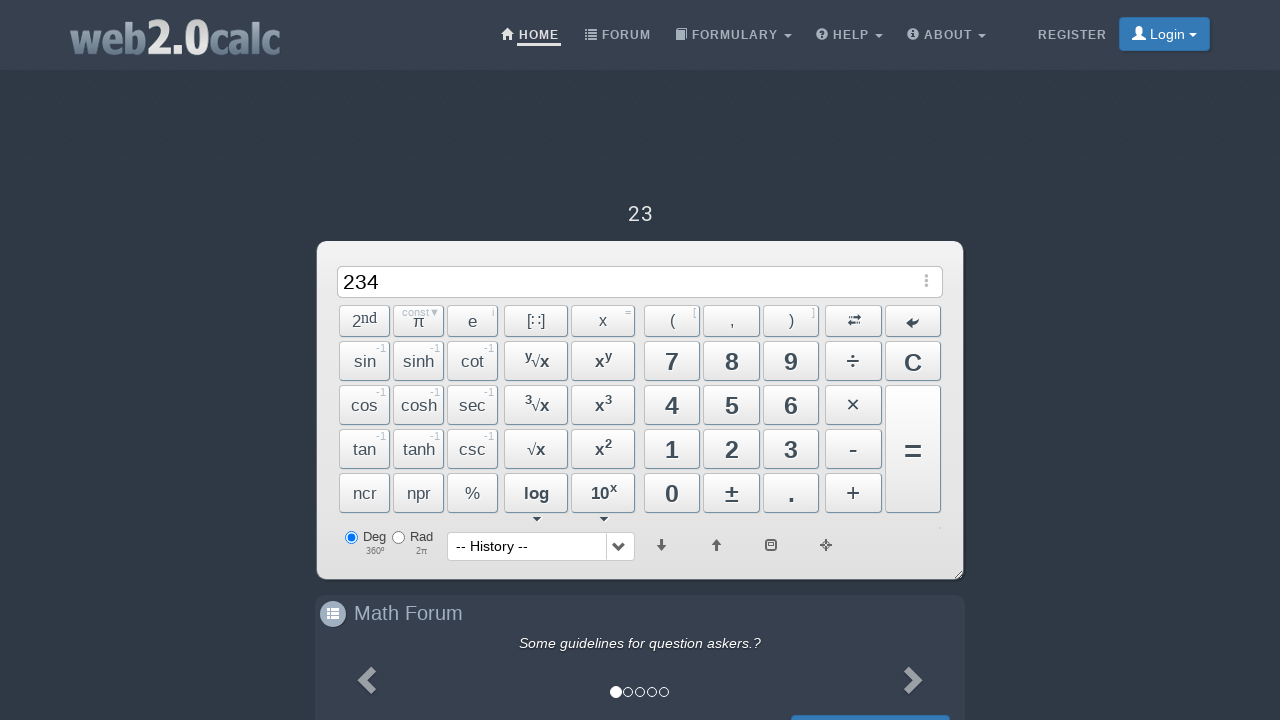

Clicked digit 8 at (732, 361) on #Btn8
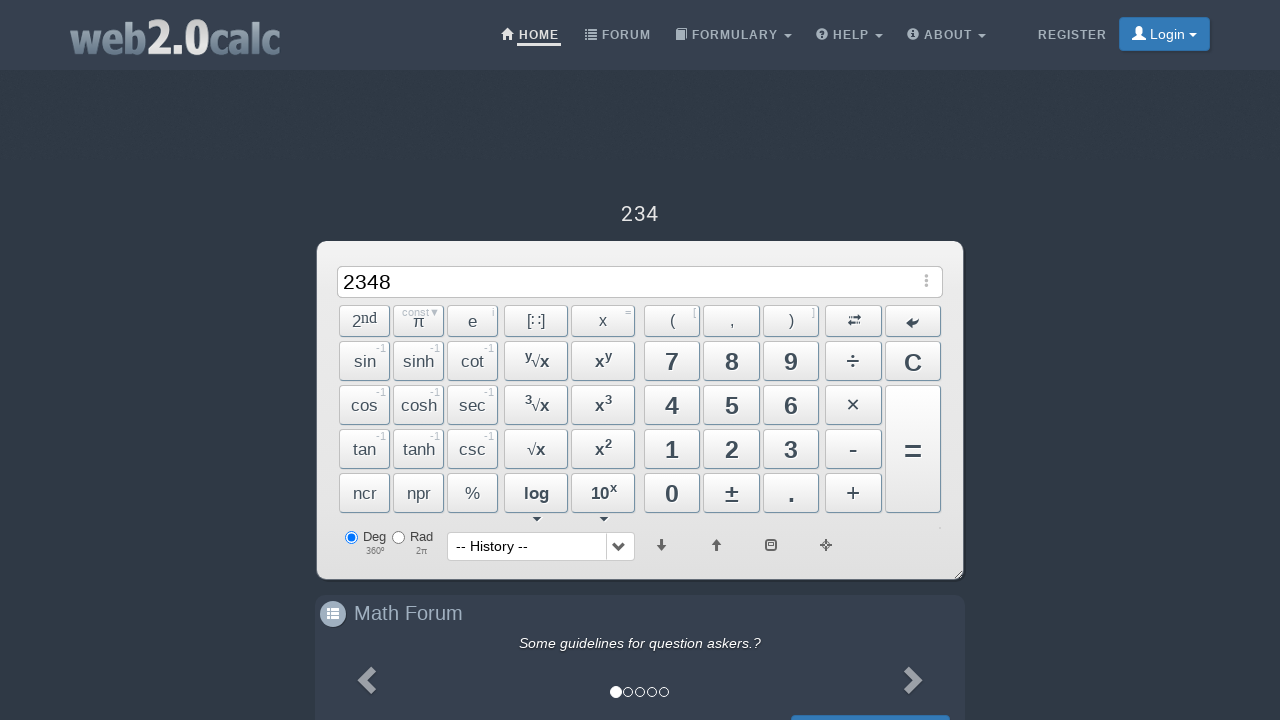

Clicked digit 2 at (732, 449) on #Btn2
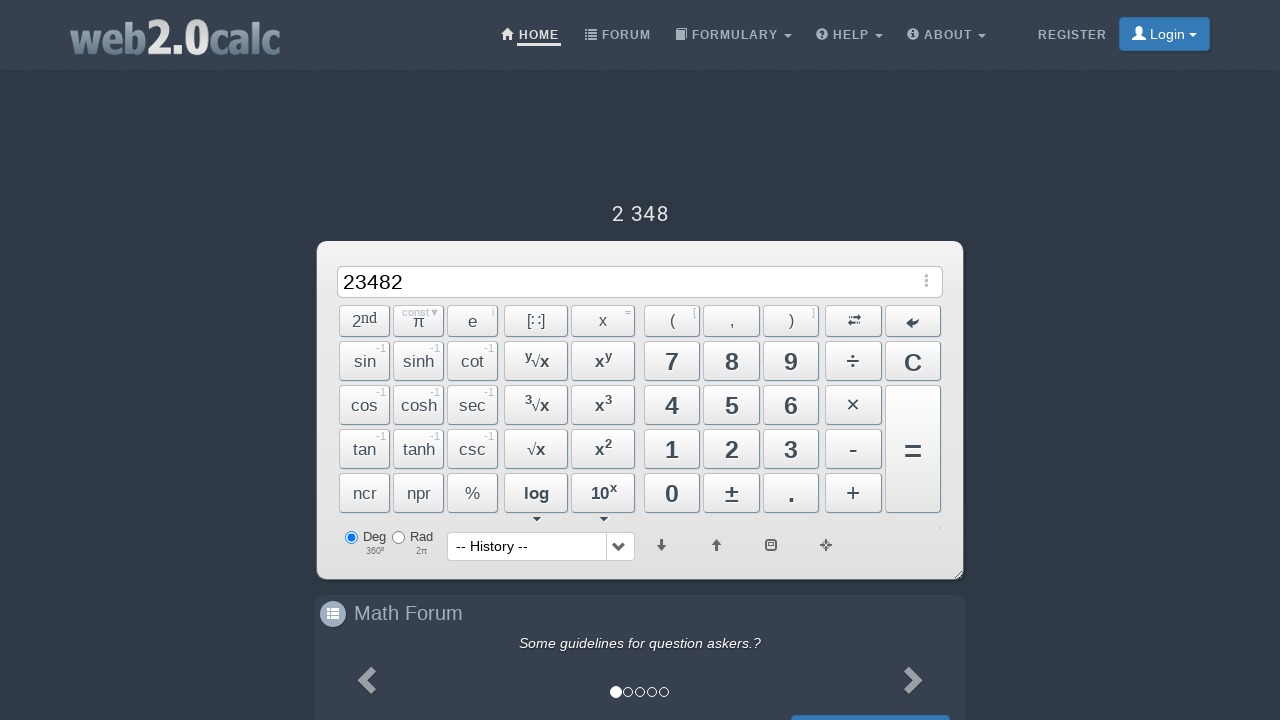

Clicked digit 3, completed first number 234823 at (791, 449) on #Btn3
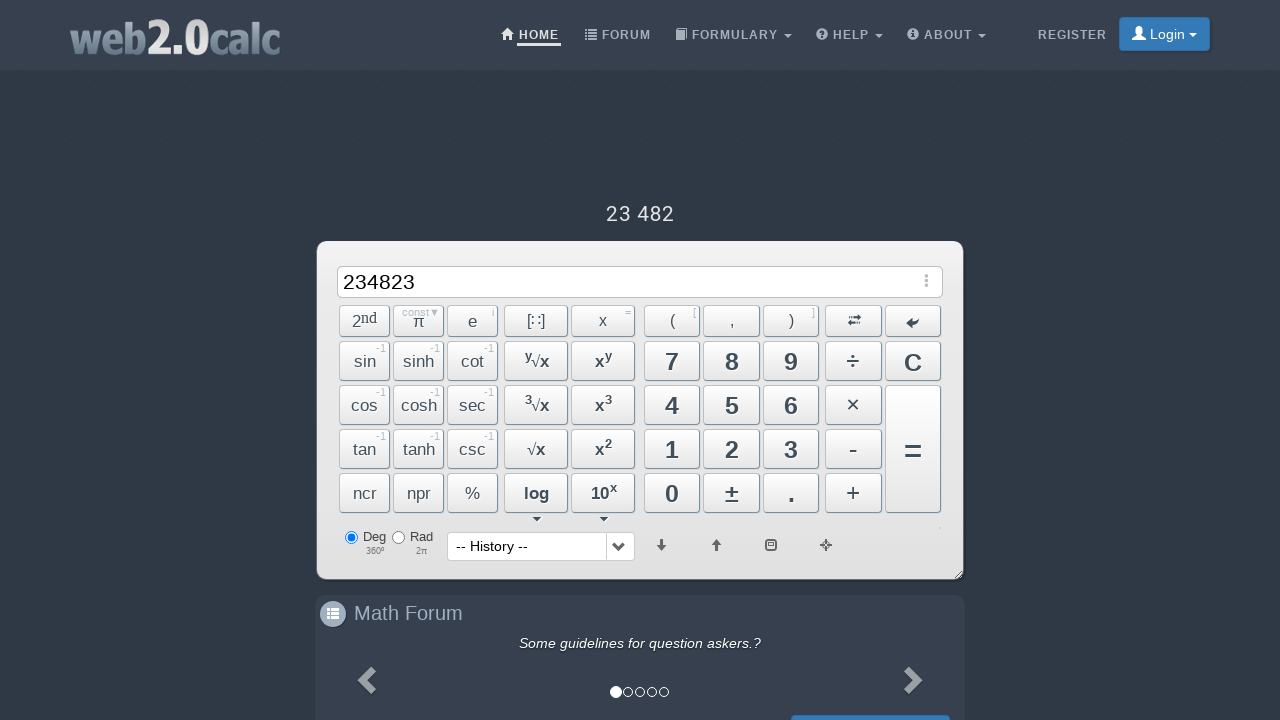

Clicked subtraction operator at (853, 449) on #BtnMinus
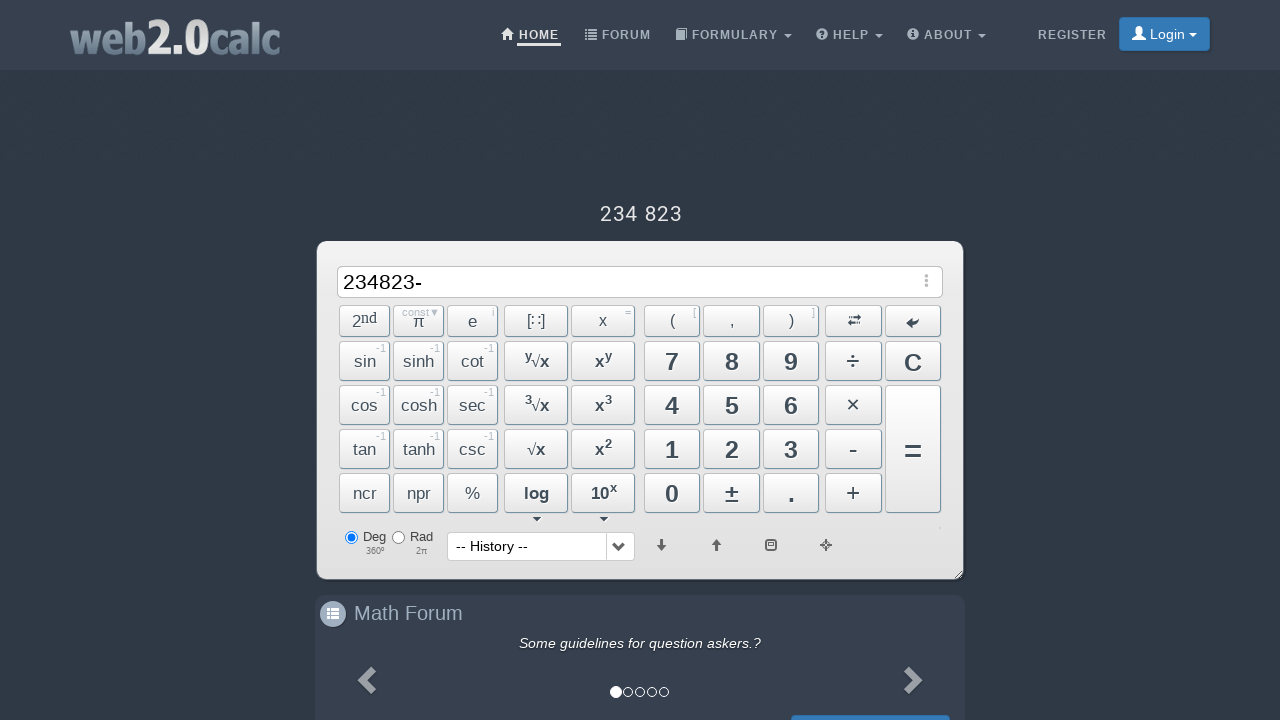

Clicked left parenthesis at (672, 321) on #BtnParanL
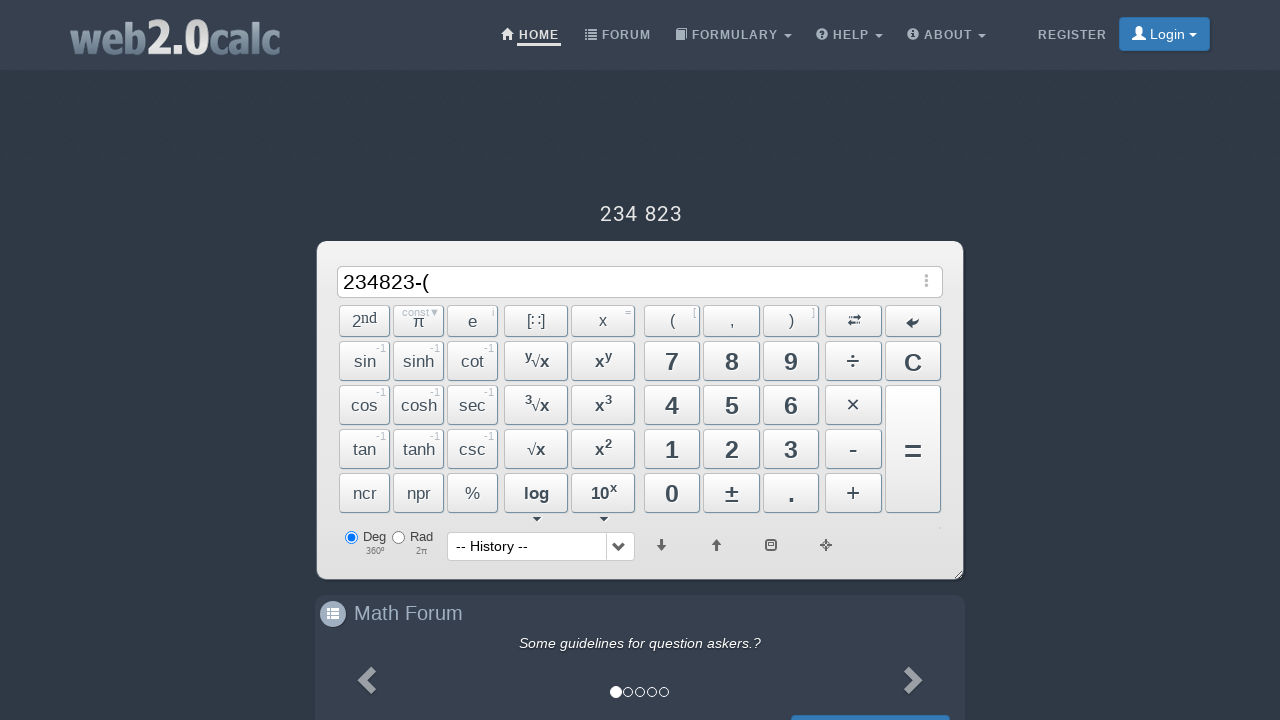

Clicked minus sign for negative number at (853, 449) on #BtnMinus
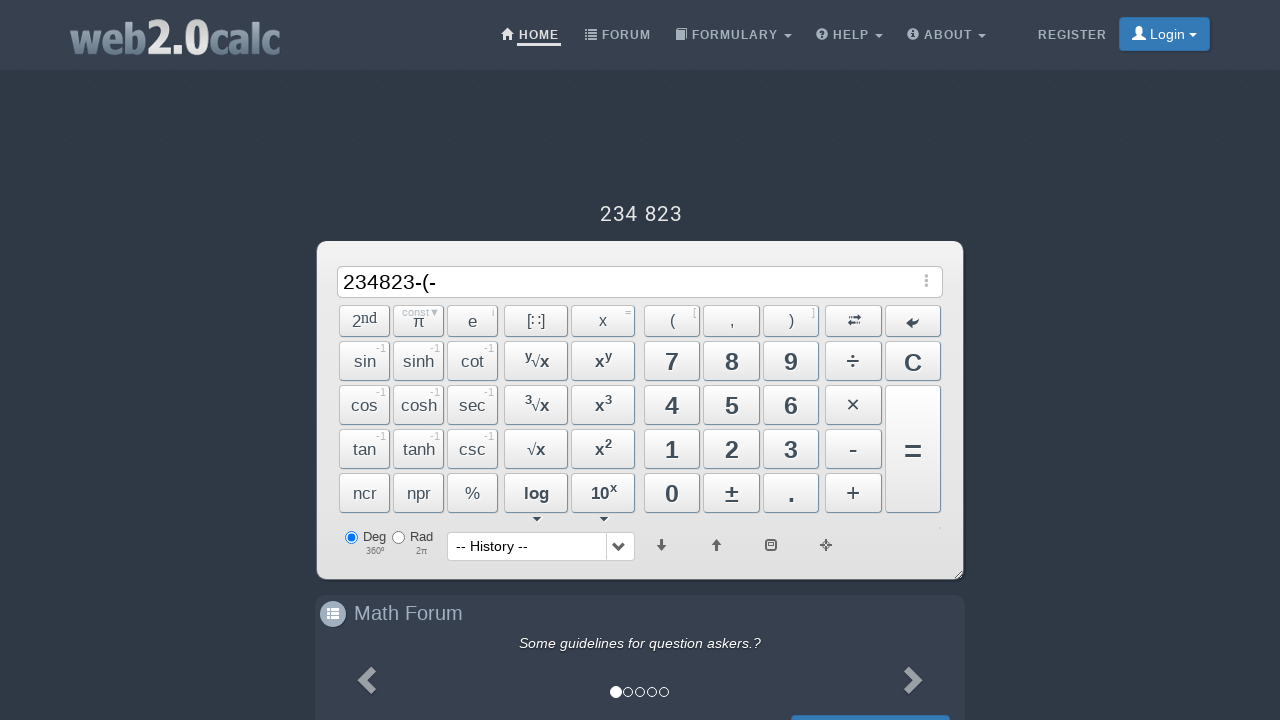

Clicked digit 2 at (732, 449) on #Btn2
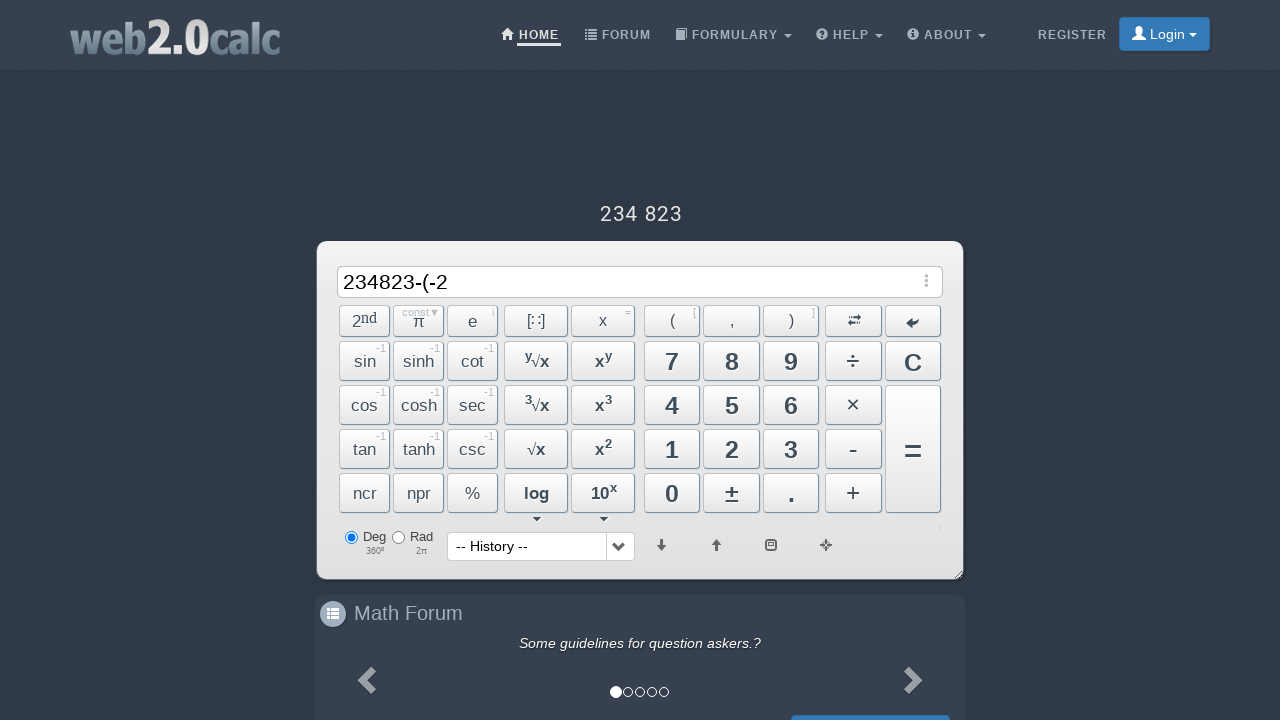

Clicked digit 3 at (791, 449) on #Btn3
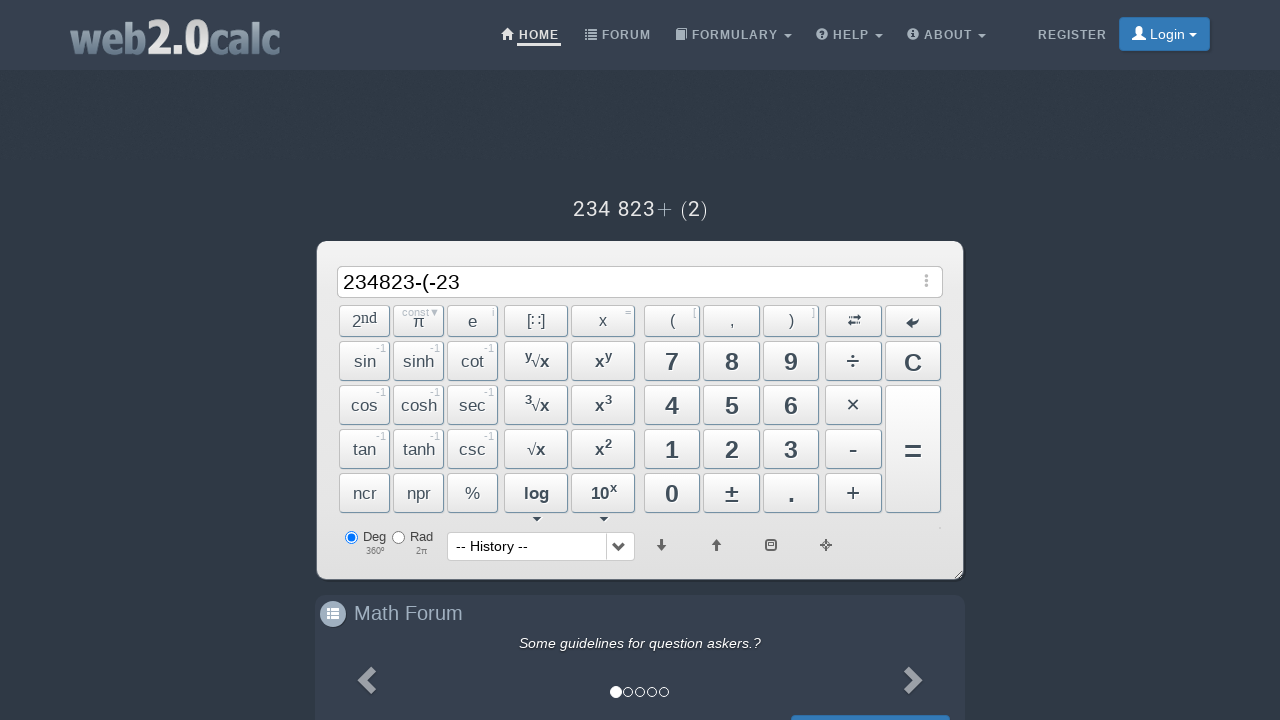

Clicked digit 0 at (672, 493) on #Btn0
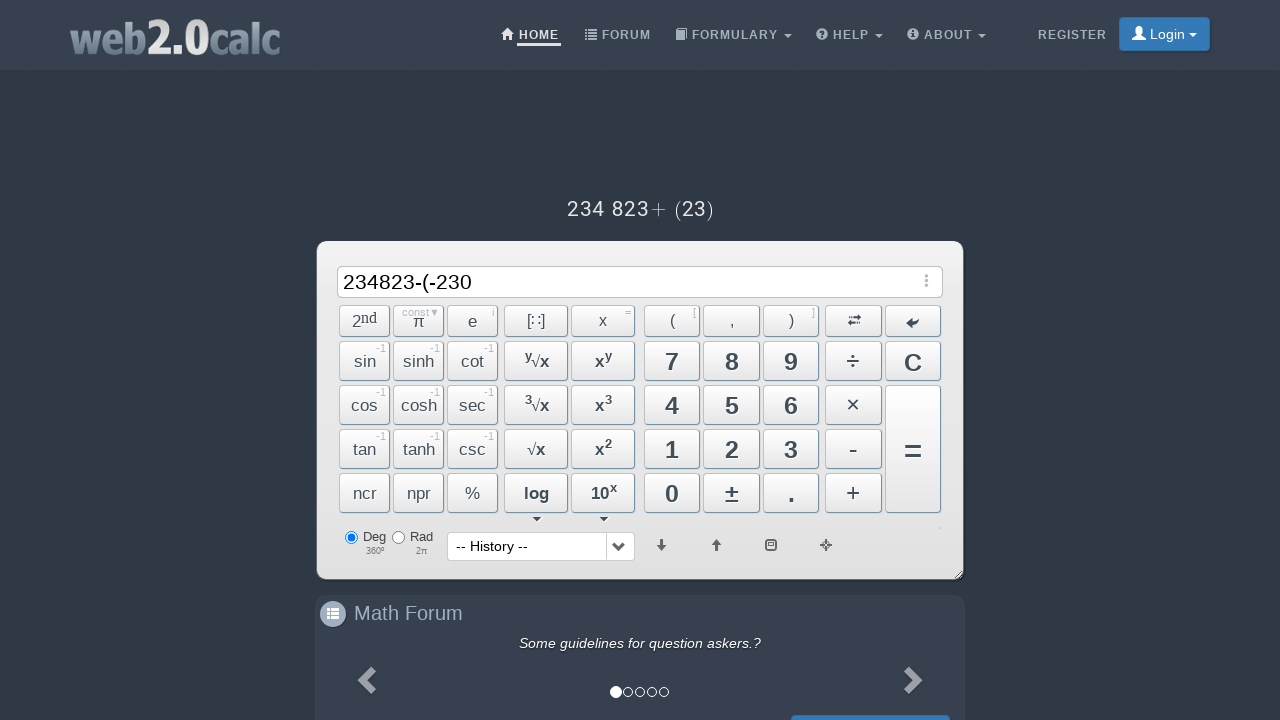

Clicked digit 9 at (791, 361) on #Btn9
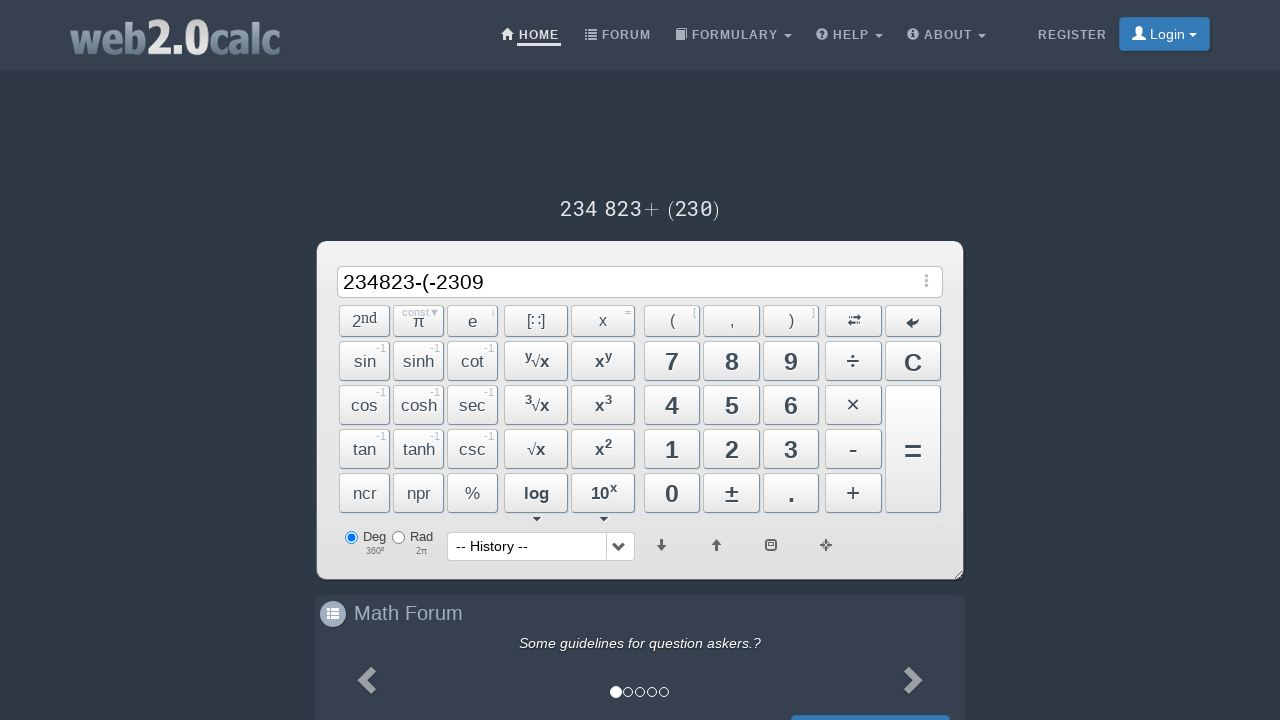

Clicked digit 4 at (672, 405) on #Btn4
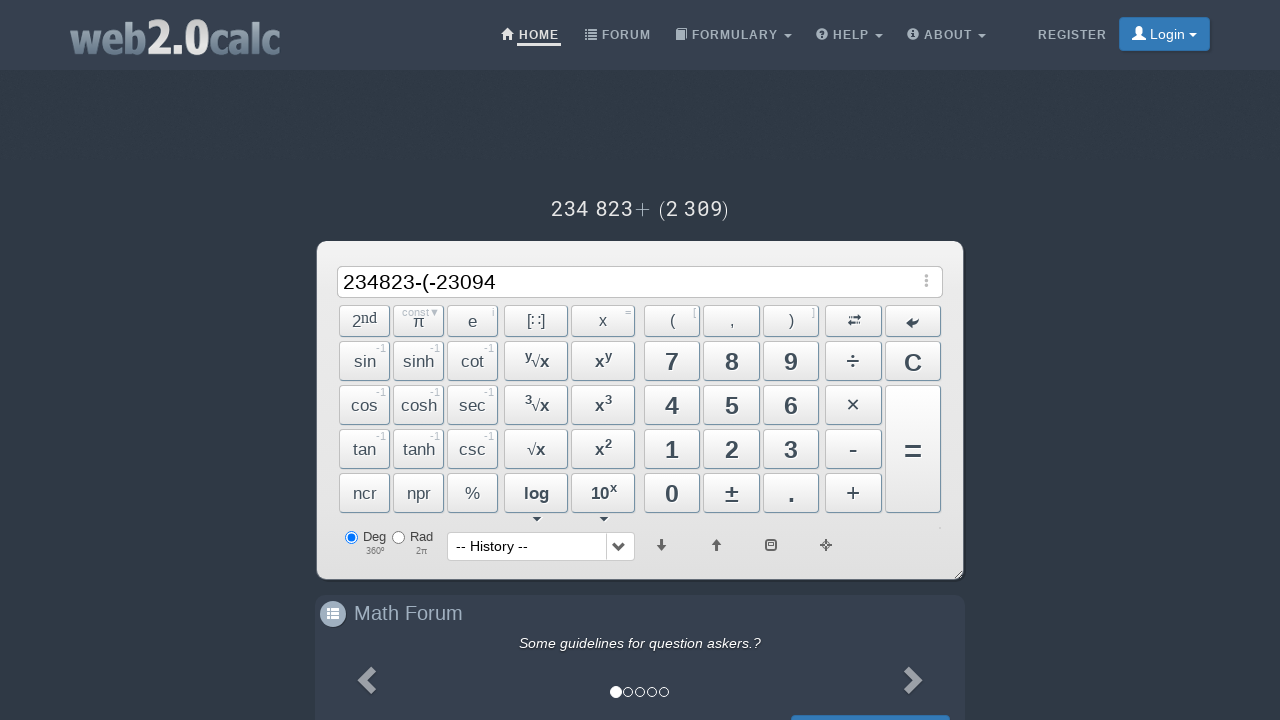

Clicked digit 8 at (732, 361) on #Btn8
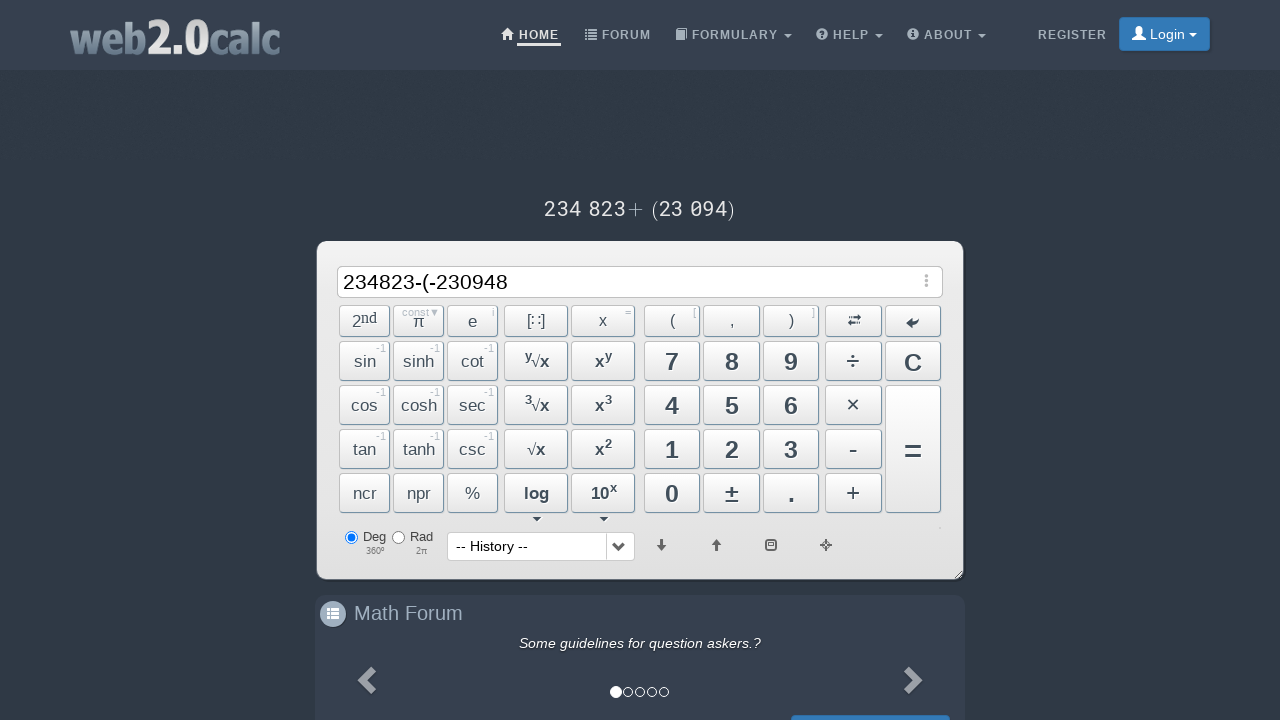

Clicked digit 2 at (732, 449) on #Btn2
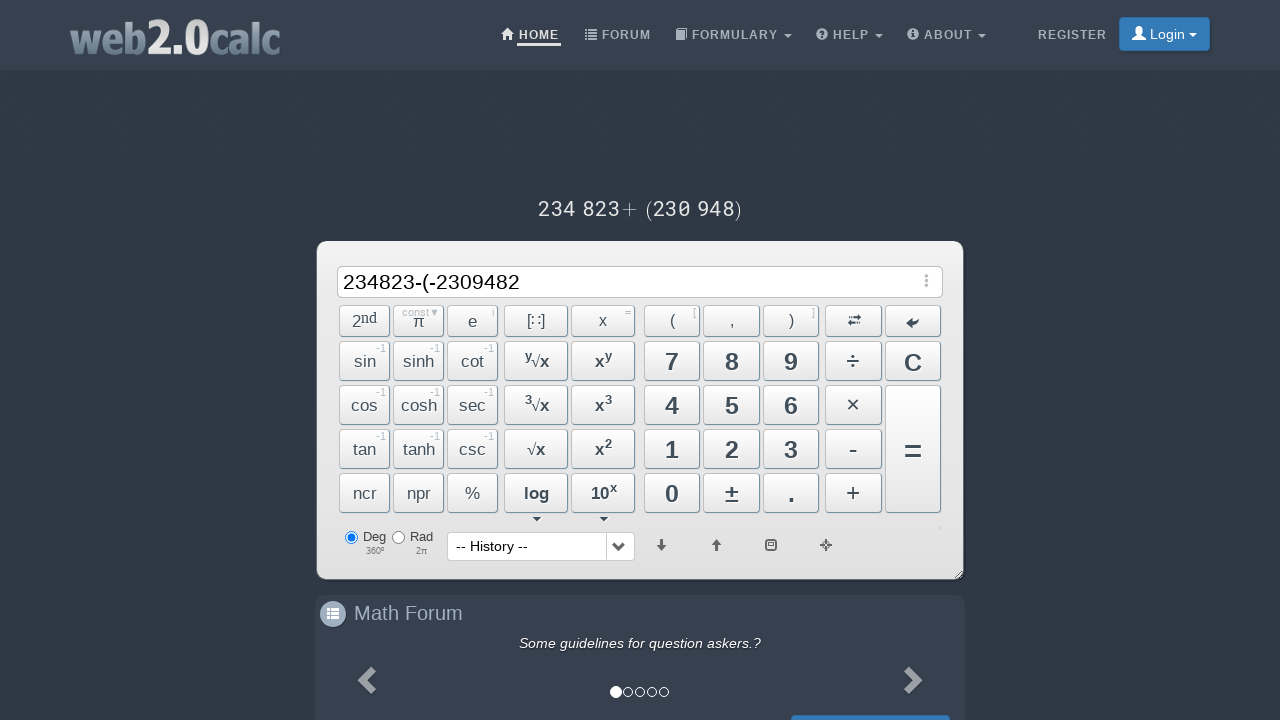

Clicked digit 3, completed negative number -23094823 at (791, 449) on #Btn3
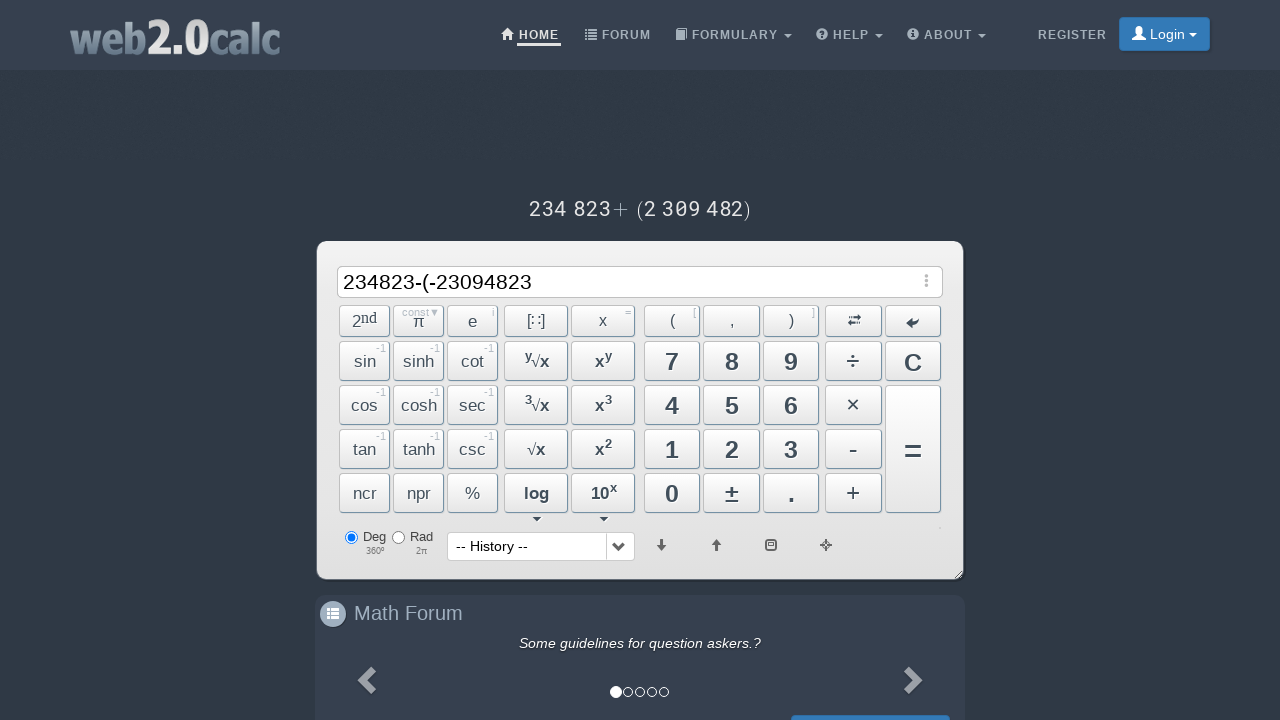

Clicked right parenthesis at (791, 321) on #BtnParanR
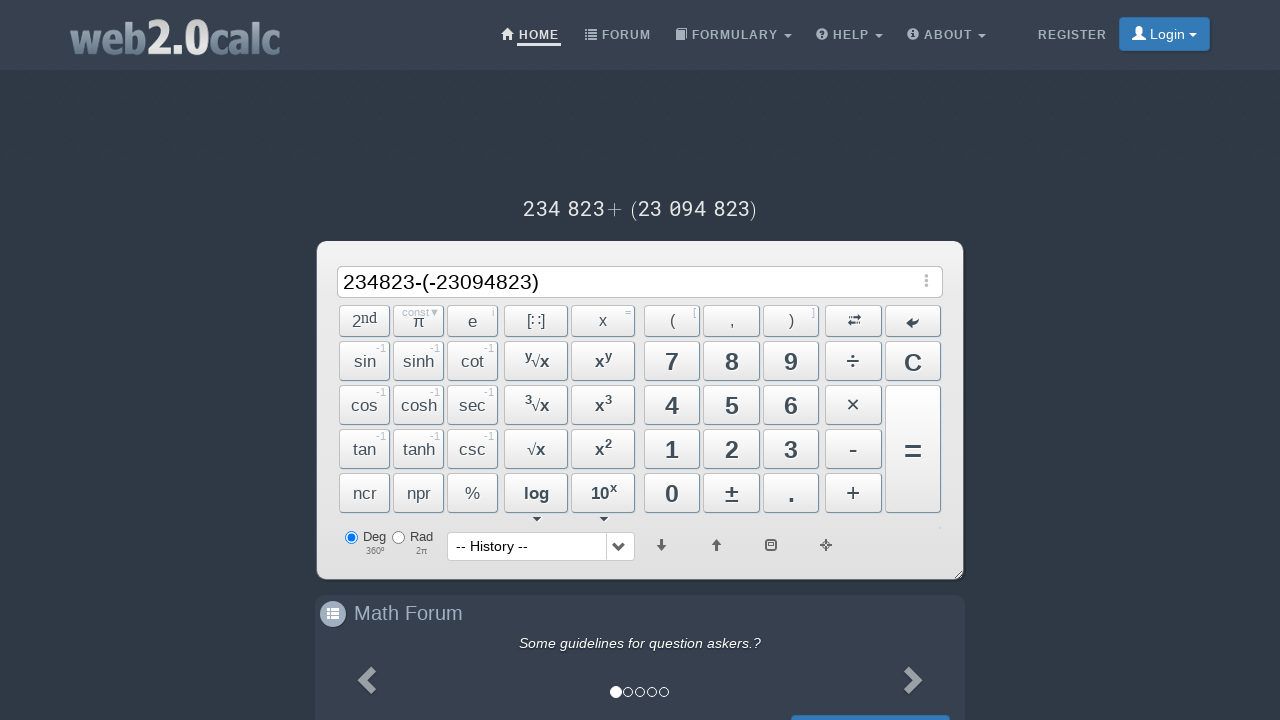

Clicked calculate button to compute 234823 - (-23094823) at (913, 449) on #BtnCalc
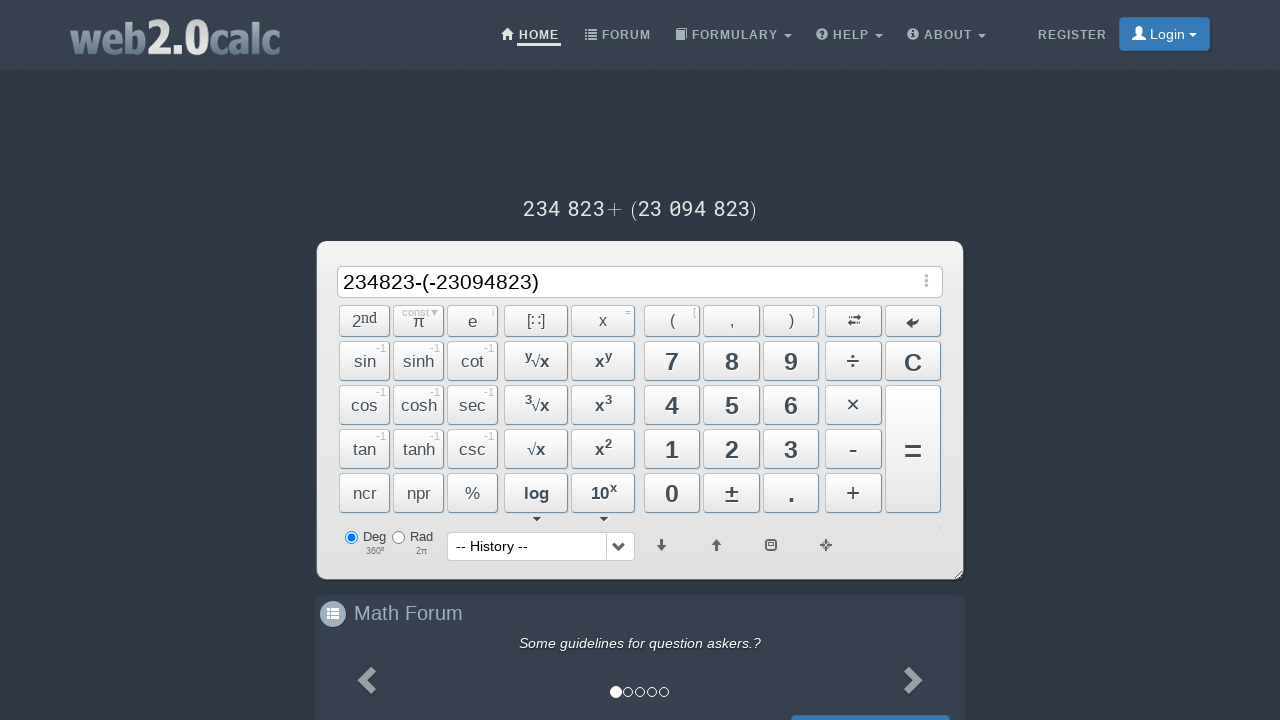

Waited 1000ms for calculation to complete
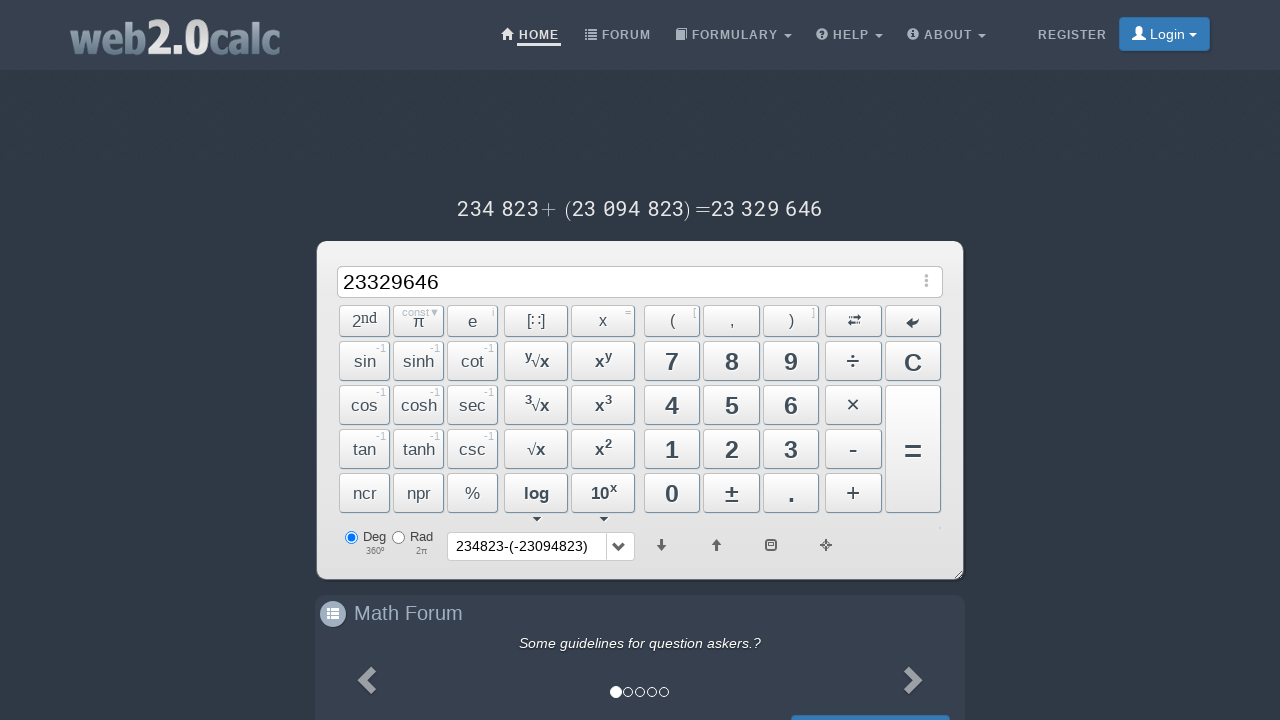

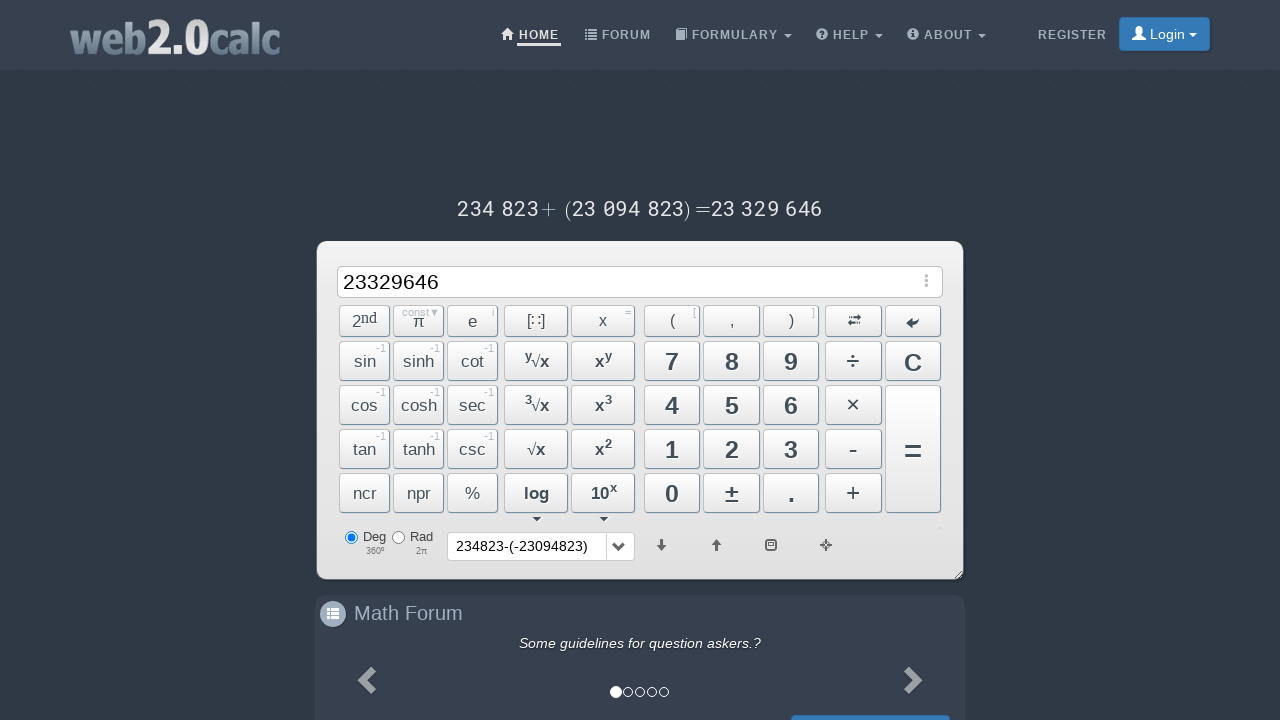